Verifies that 11 fruit cards are displayed on the initial page load.

Starting URL: https://labasse.github.io/fruits/

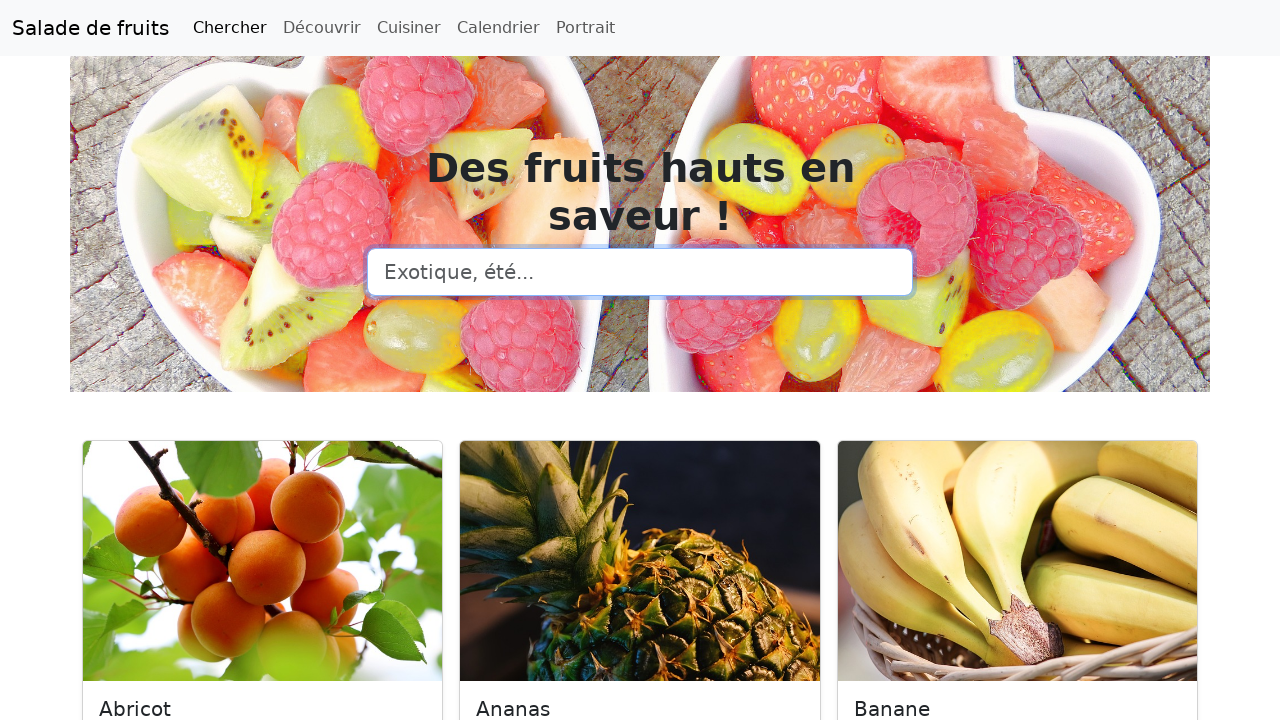

Filled text box with 'Selenium'
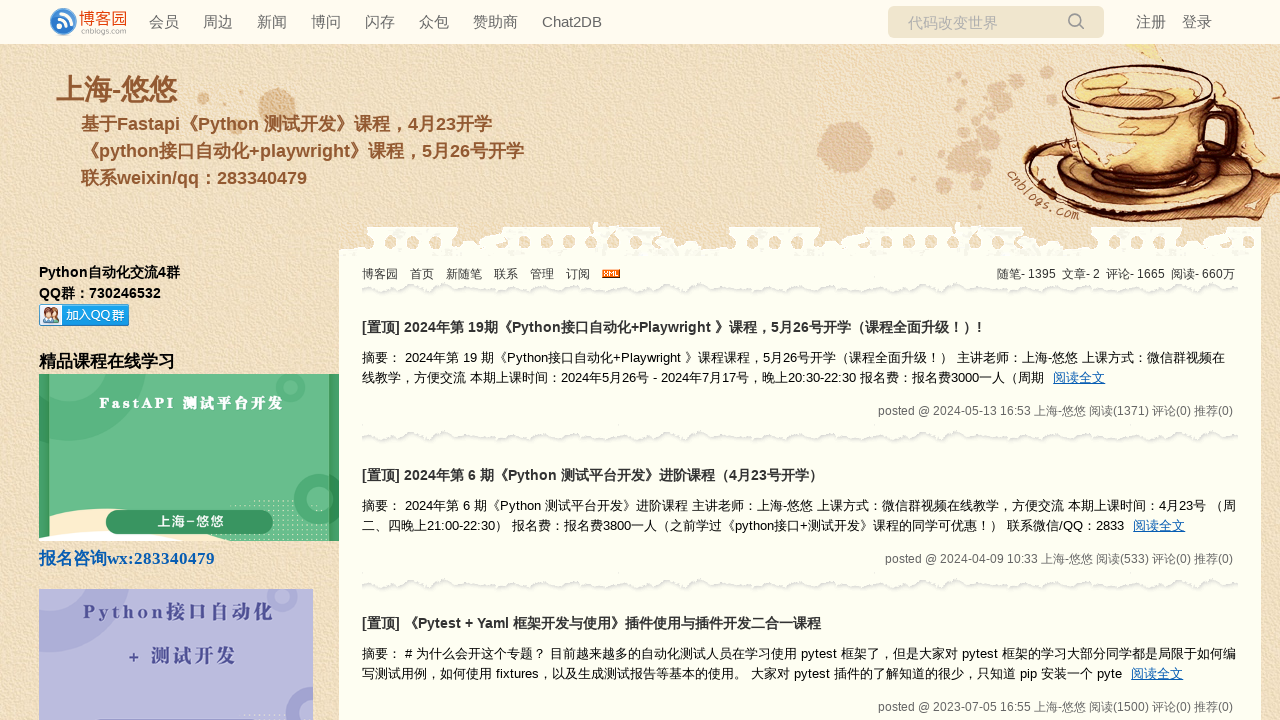

Clicked submit button
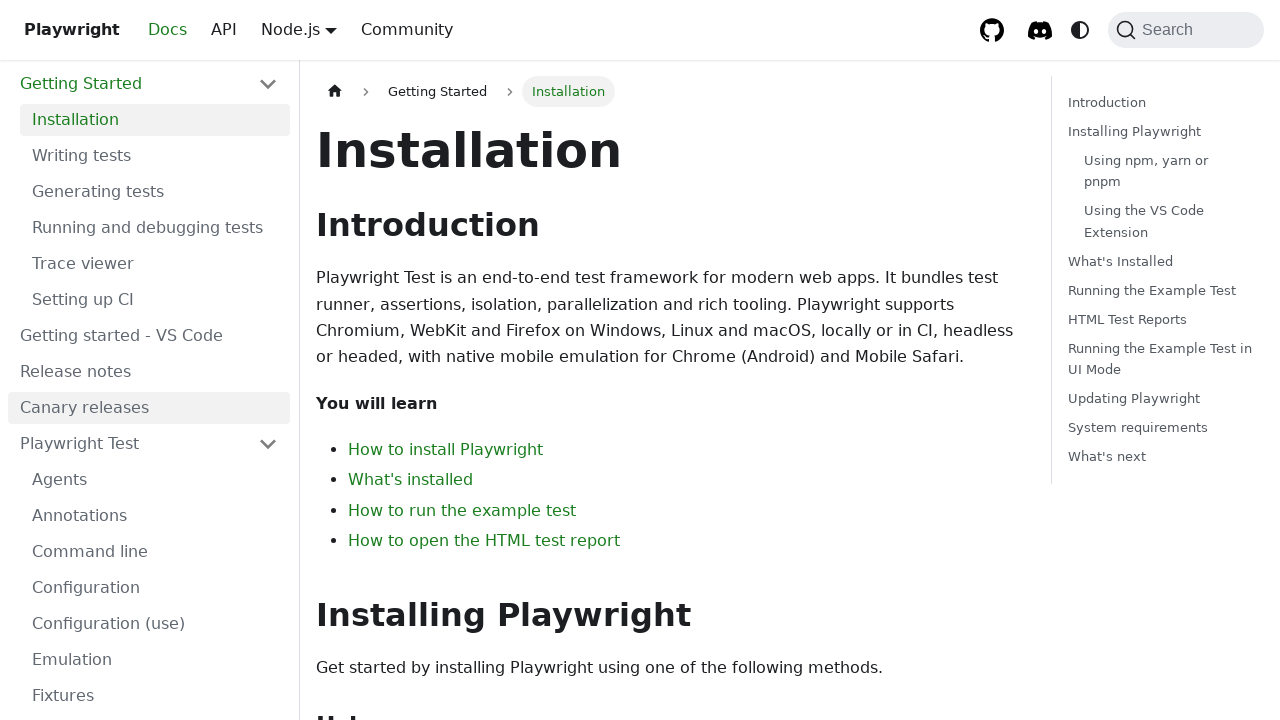

Confirmation message appeared
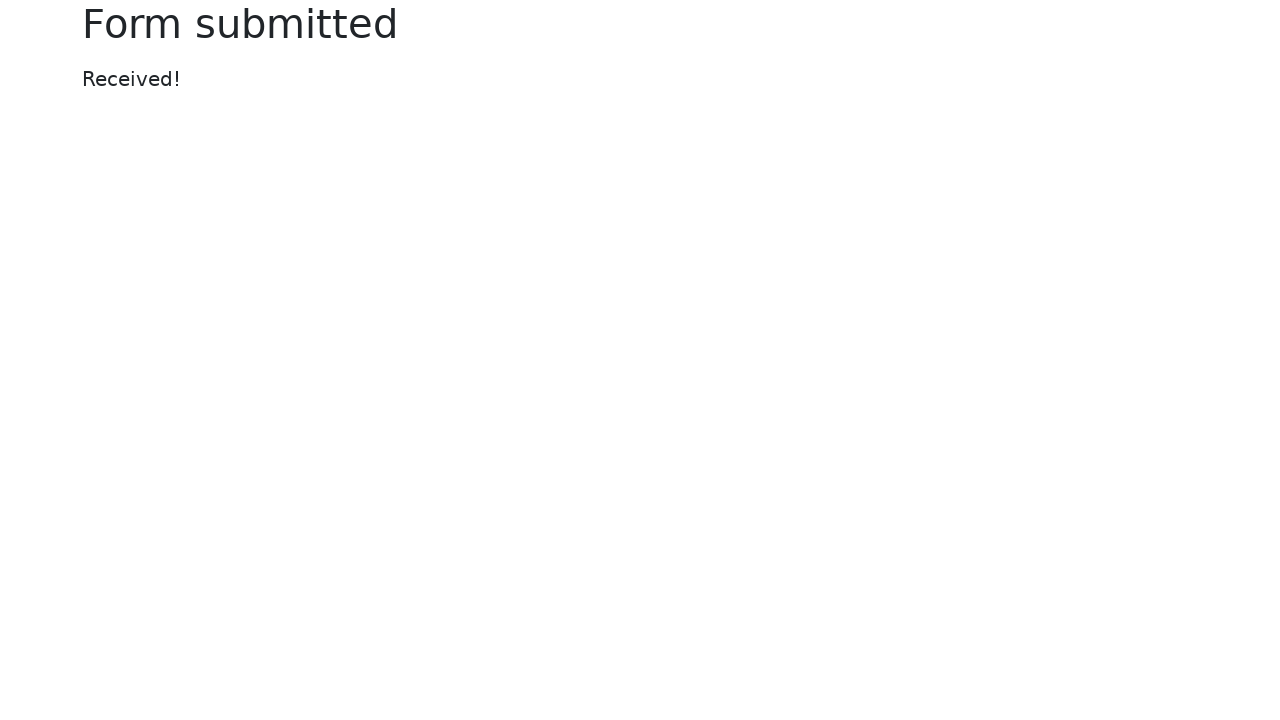

Located confirmation message element
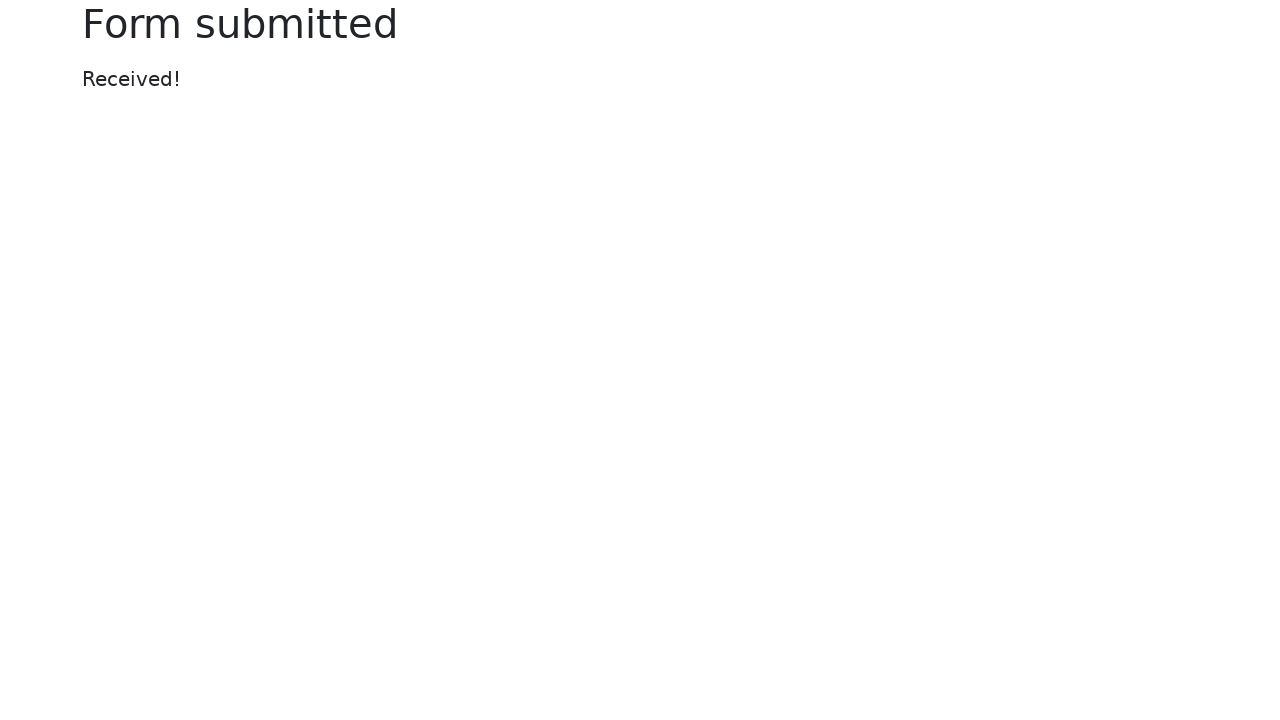

Verified 'Received!' confirmation message
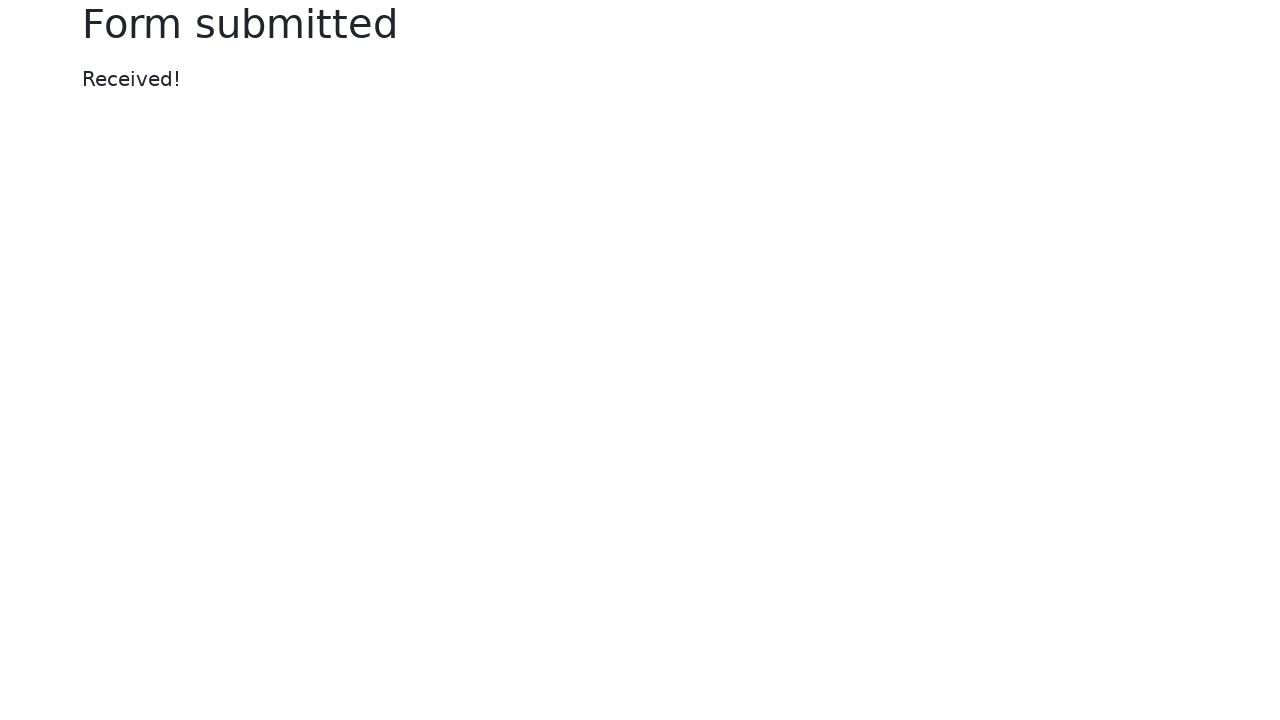

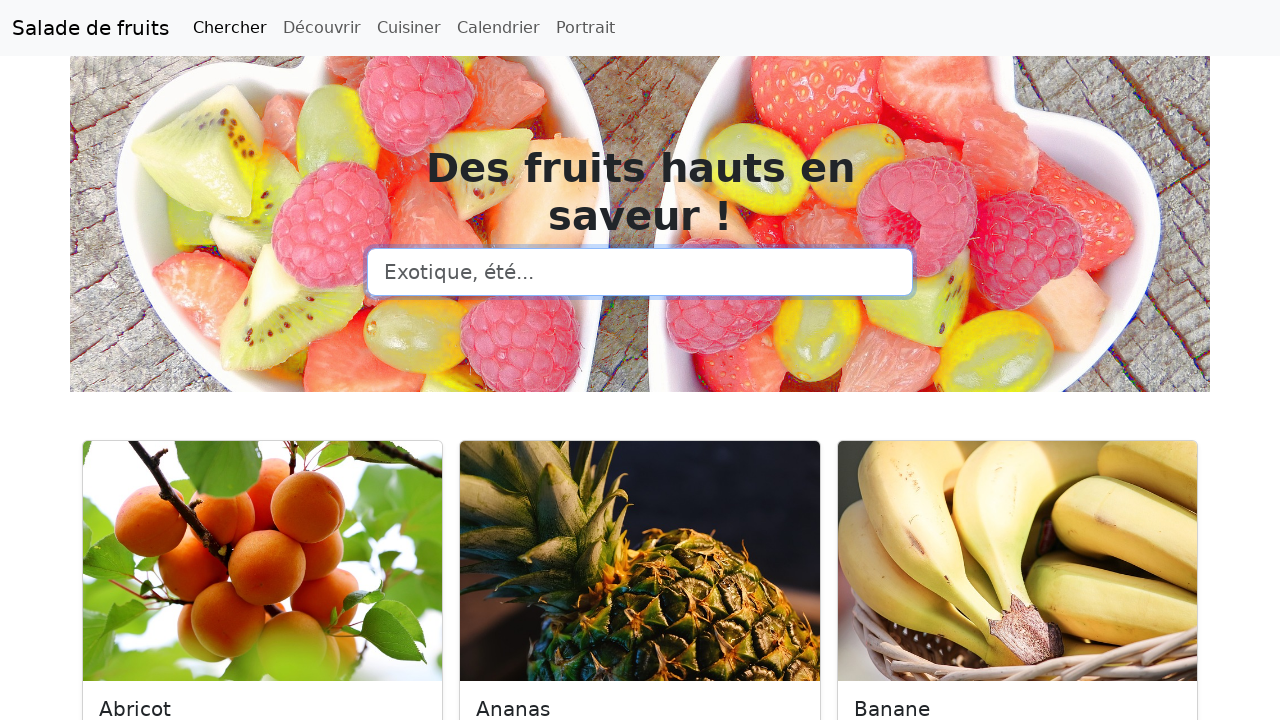